Tests form submission by filling text input, password, and textarea fields, then submitting the form

Starting URL: https://www.selenium.dev/selenium/web/web-form.html

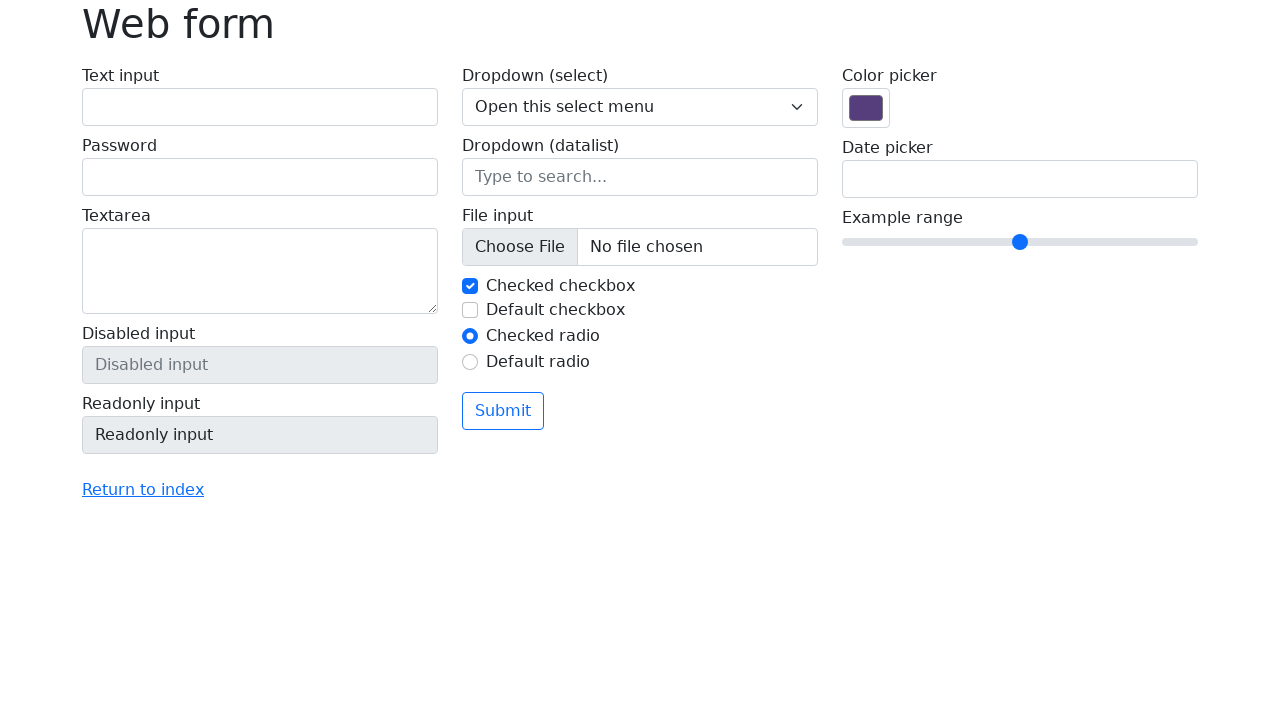

Filled text input field with 'Maria Dymsha' on input[name='my-text']
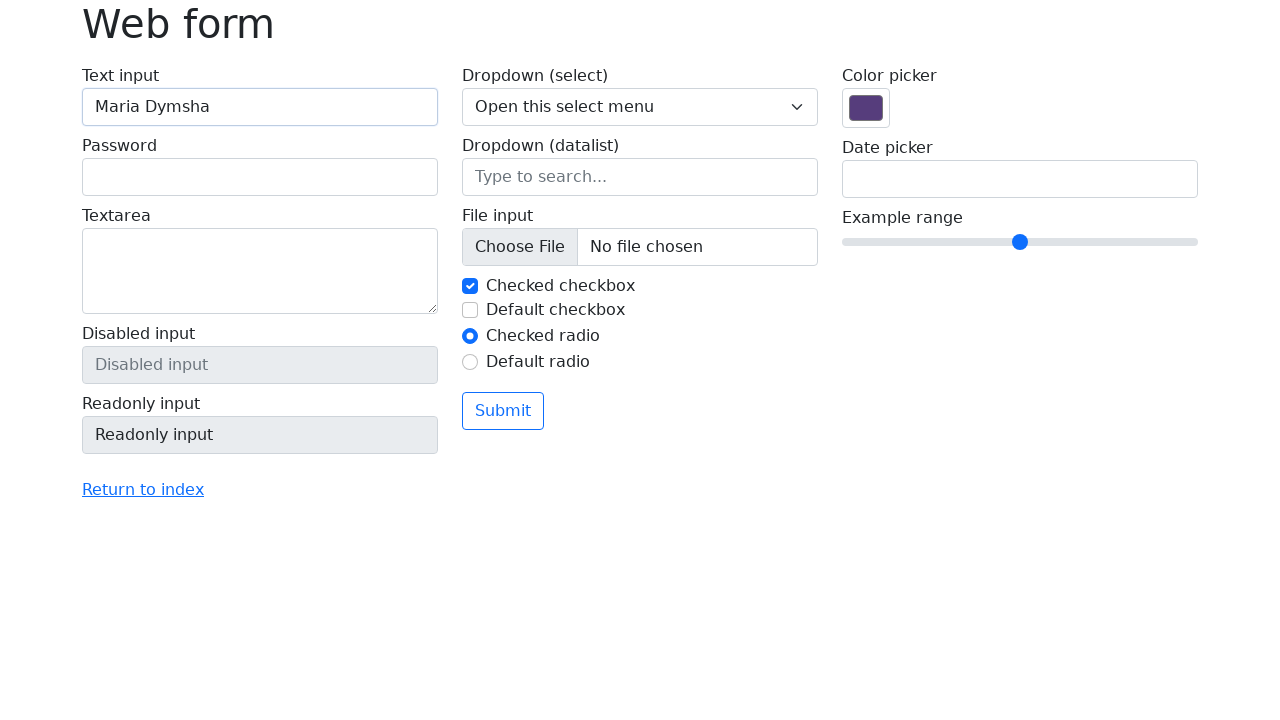

Filled password field with '12345' on input[name='my-password']
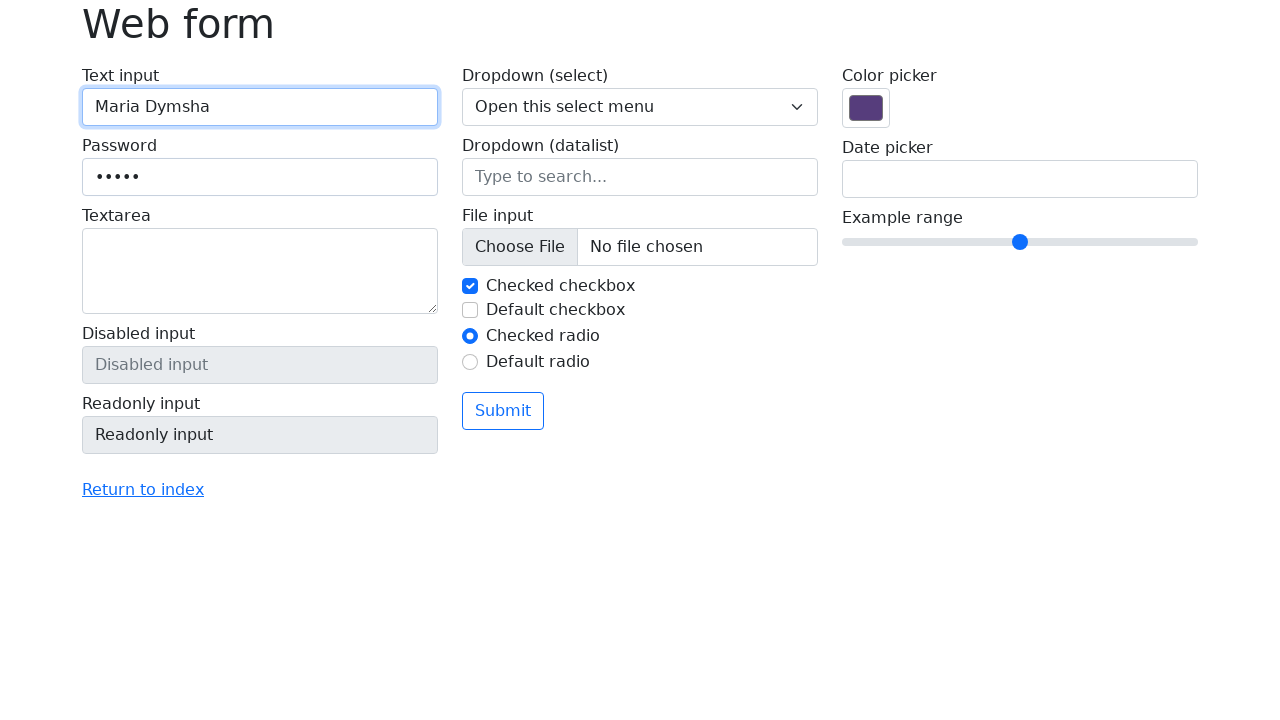

Filled textarea field with 'Good morning' on textarea[name='my-textarea']
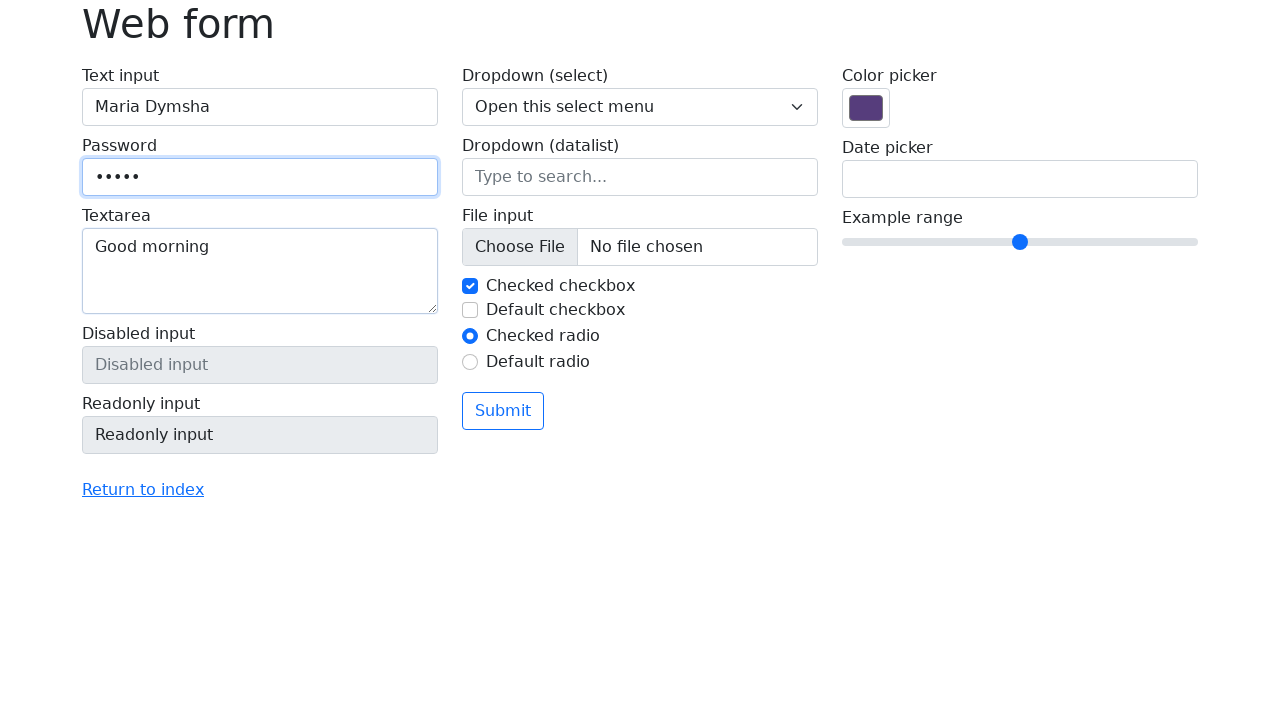

Clicked submit button to submit the form at (503, 411) on button.btn.btn-outline-primary.mt-3
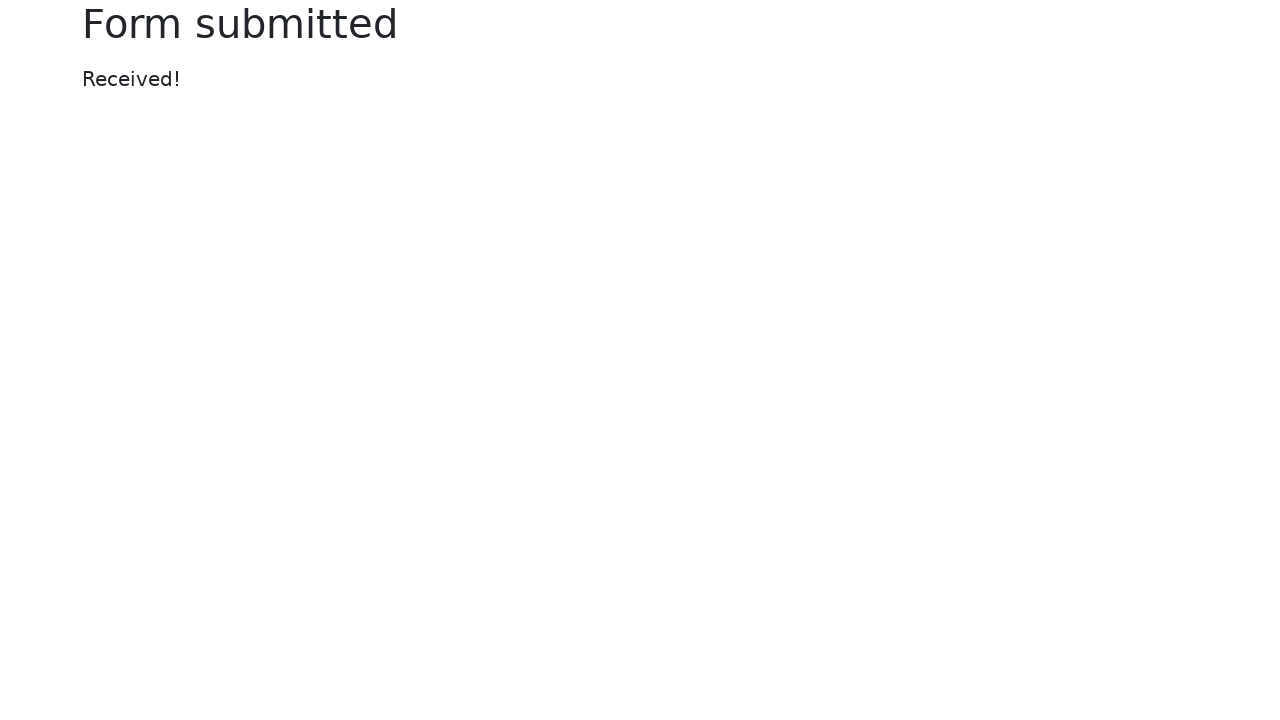

Form submission confirmed - display-6 heading appeared
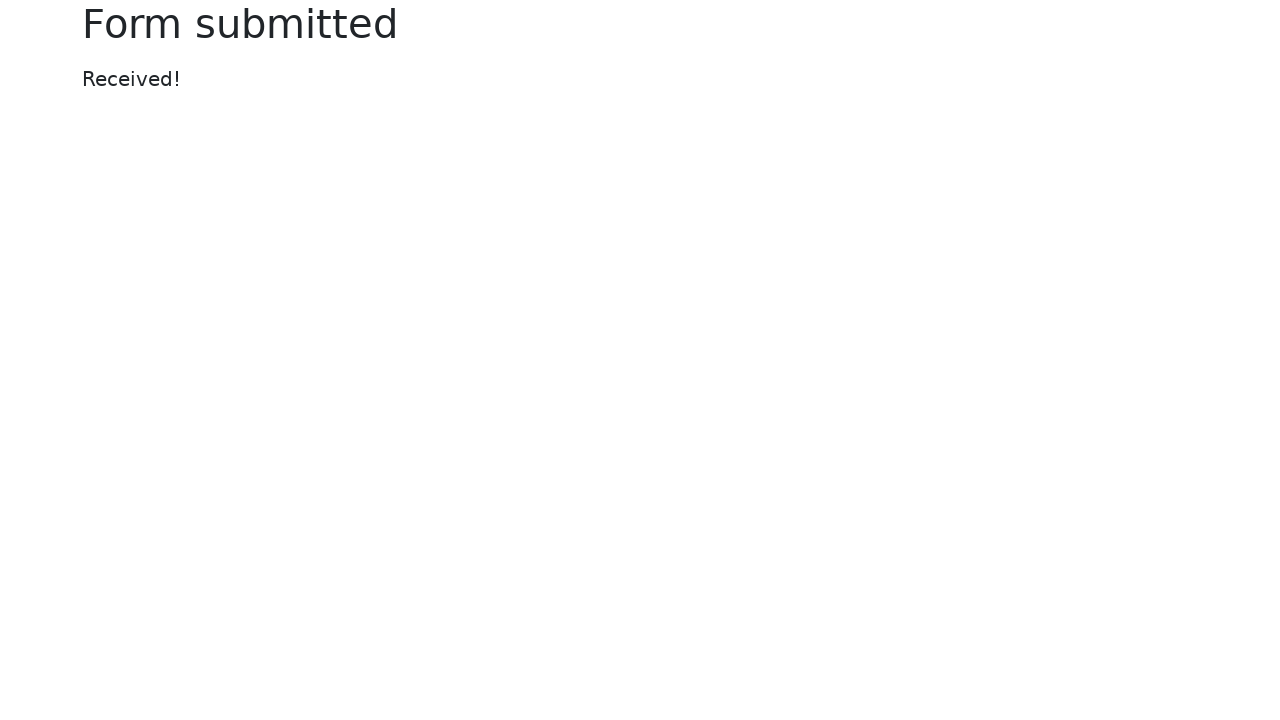

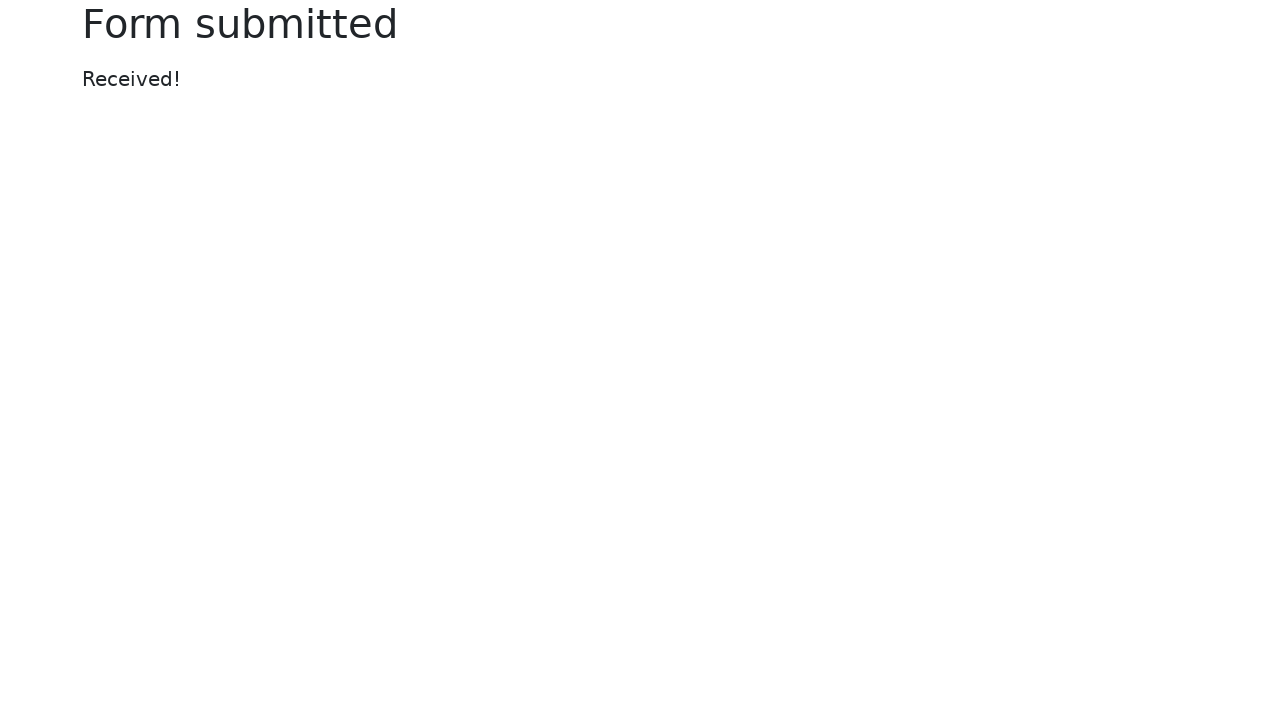